Tests that new items are appended to the bottom of the list by creating 3 todos

Starting URL: https://demo.playwright.dev/todomvc

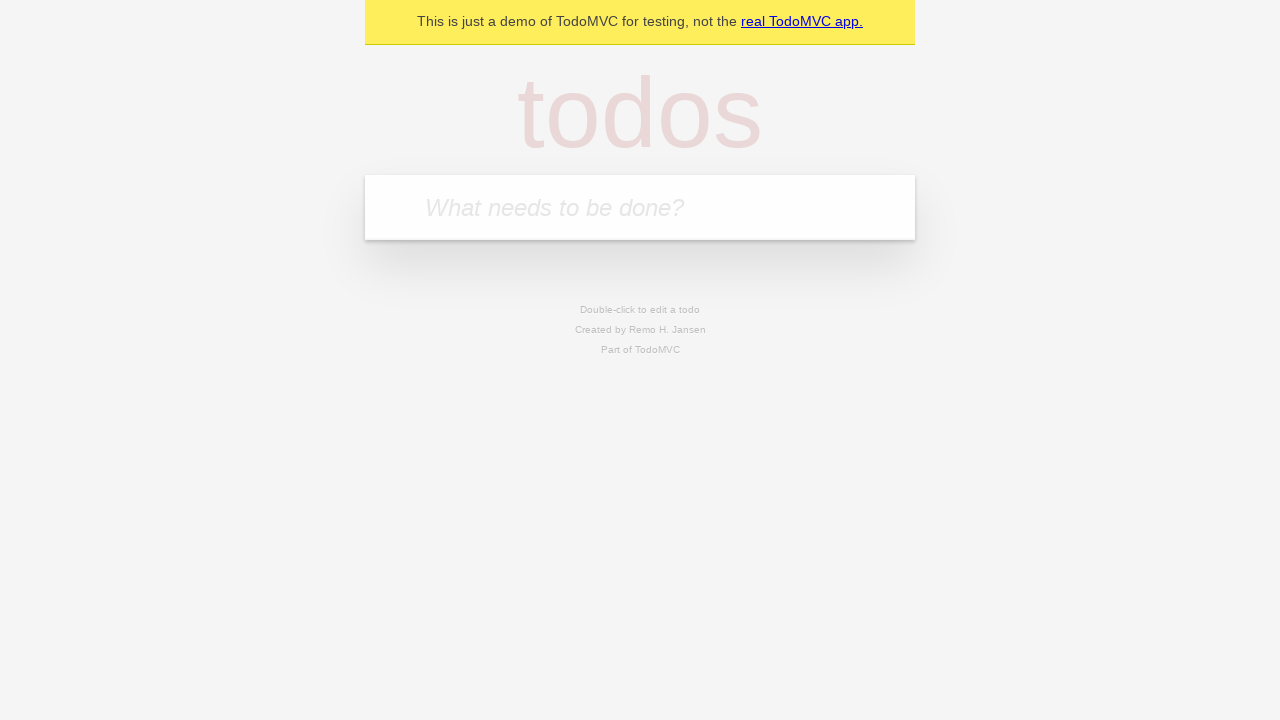

Filled todo input with 'buy some cheese' on .new-todo
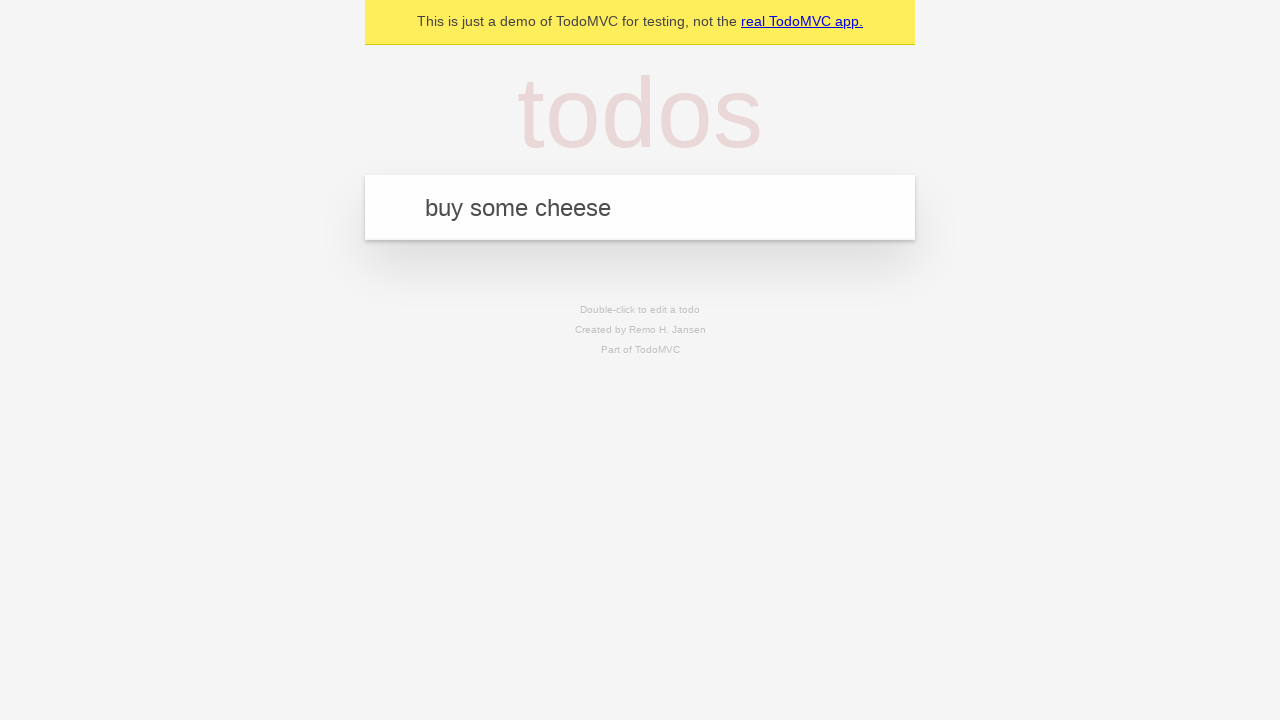

Pressed Enter to create first todo item on .new-todo
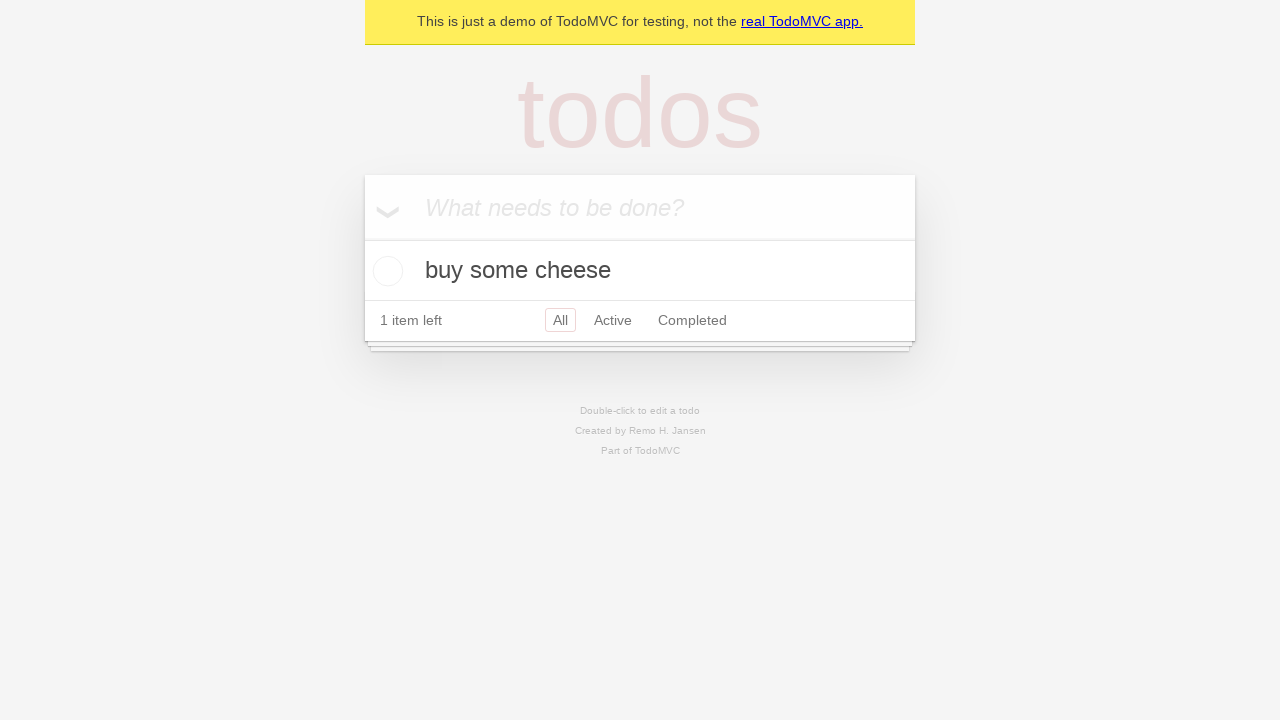

Filled todo input with 'feed the cat' on .new-todo
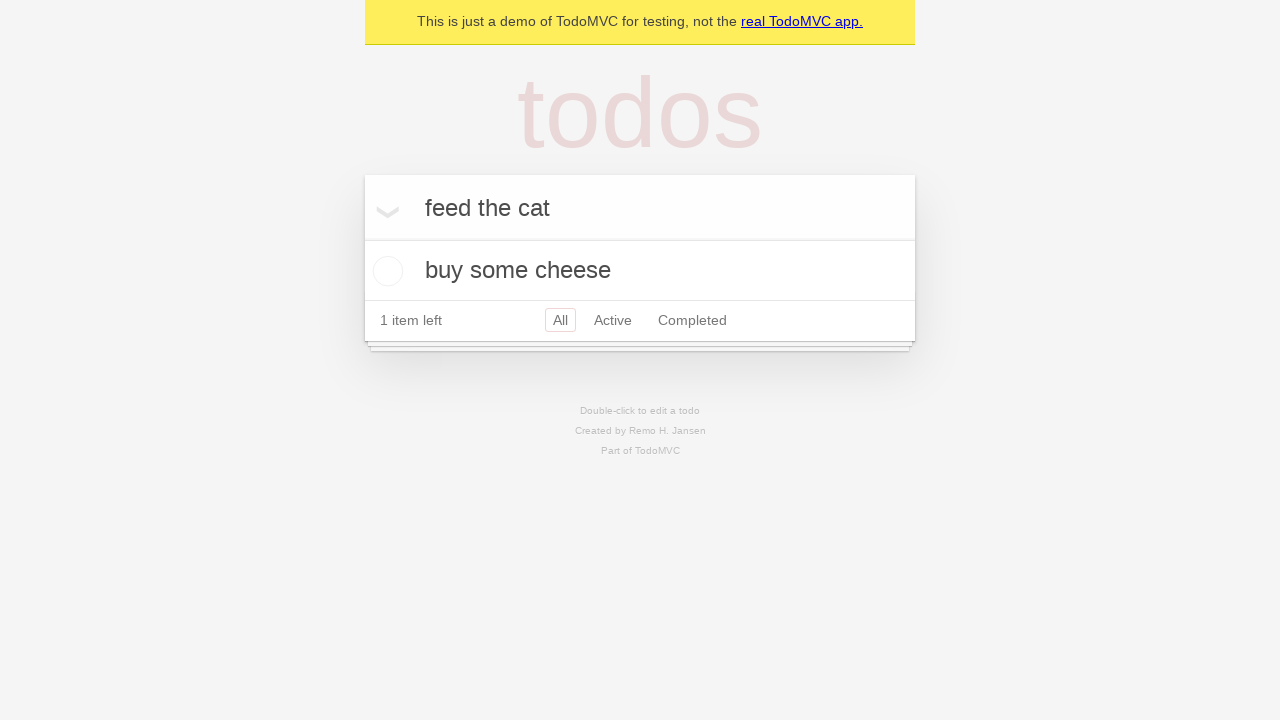

Pressed Enter to create second todo item on .new-todo
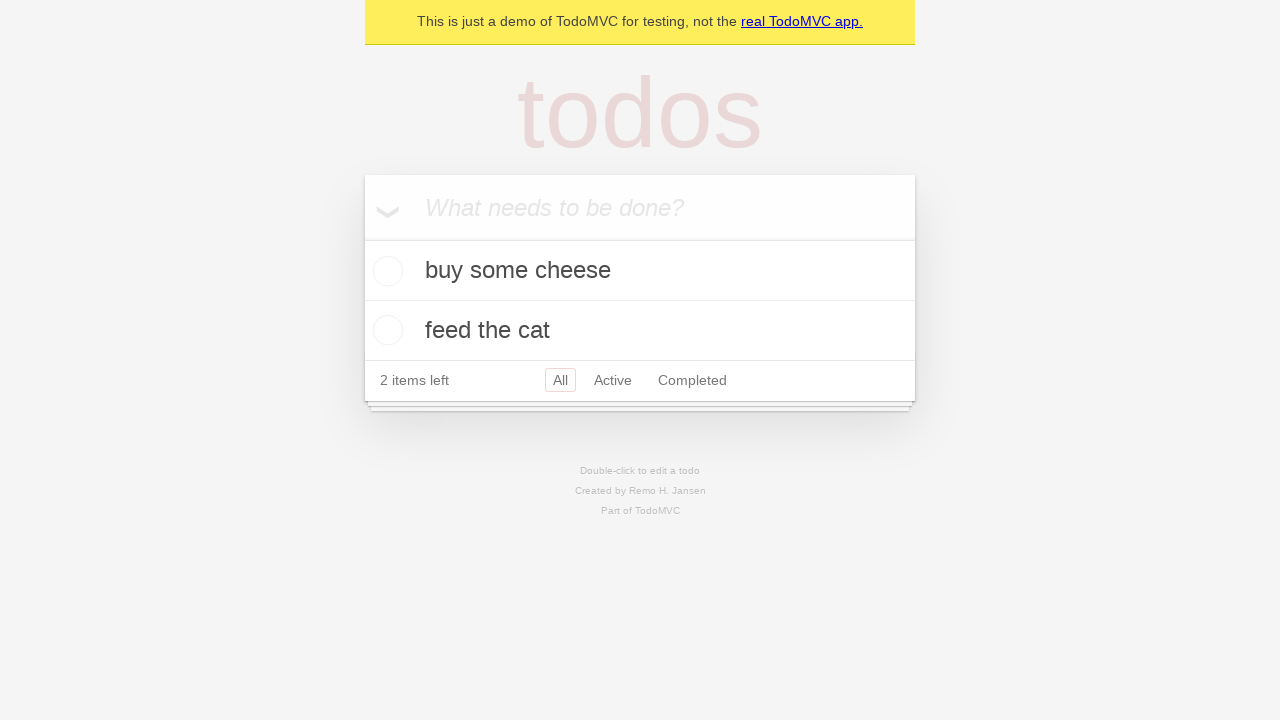

Filled todo input with 'book a doctors appointment' on .new-todo
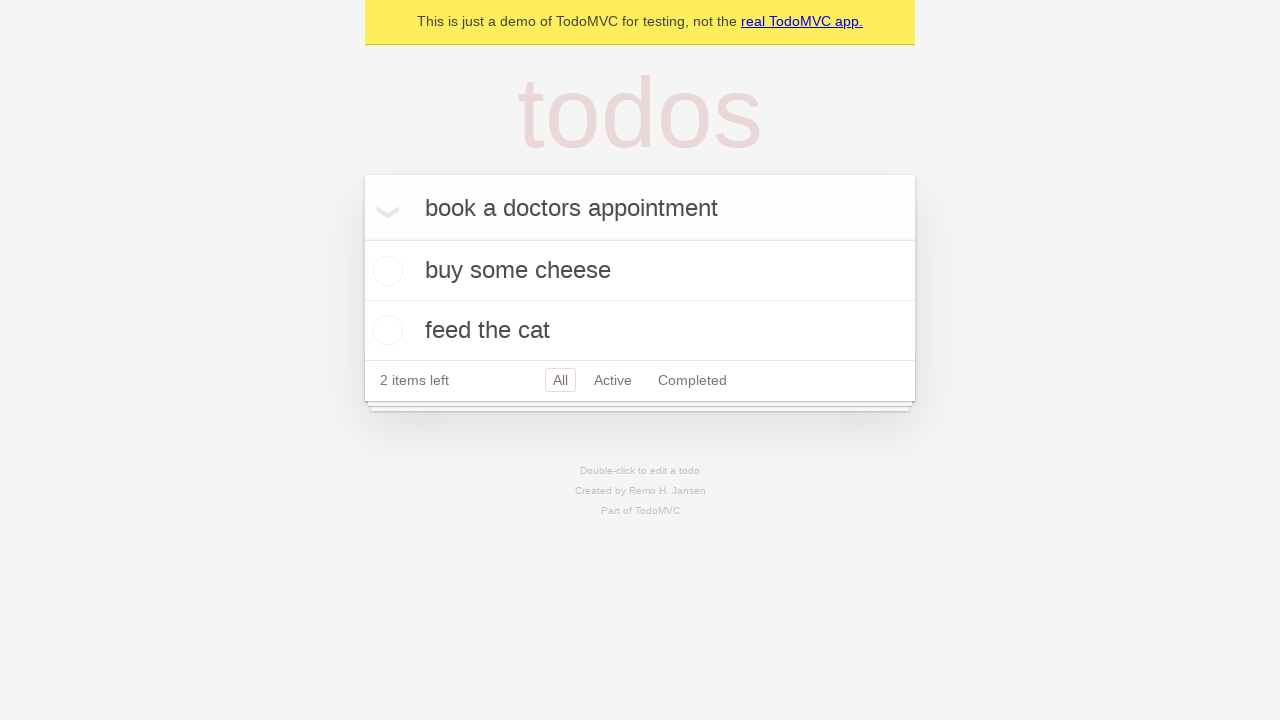

Pressed Enter to create third todo item on .new-todo
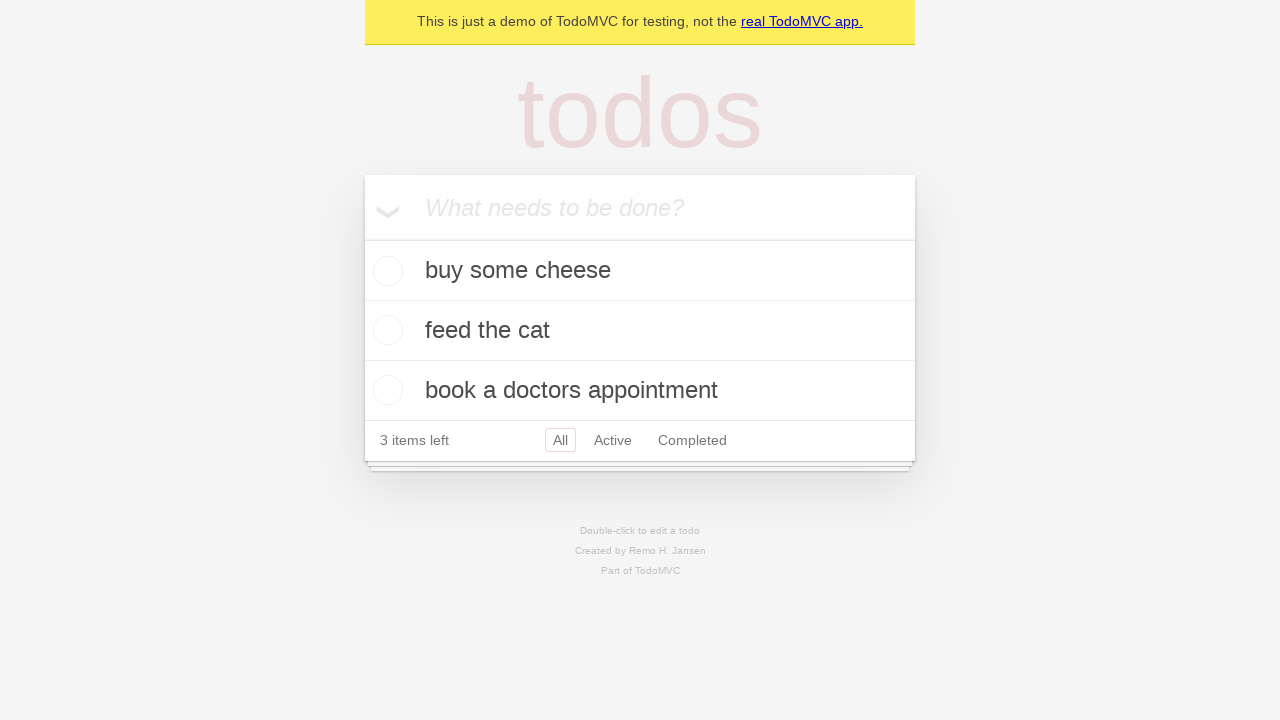

Todo count element loaded, confirming all 3 items were appended to the list
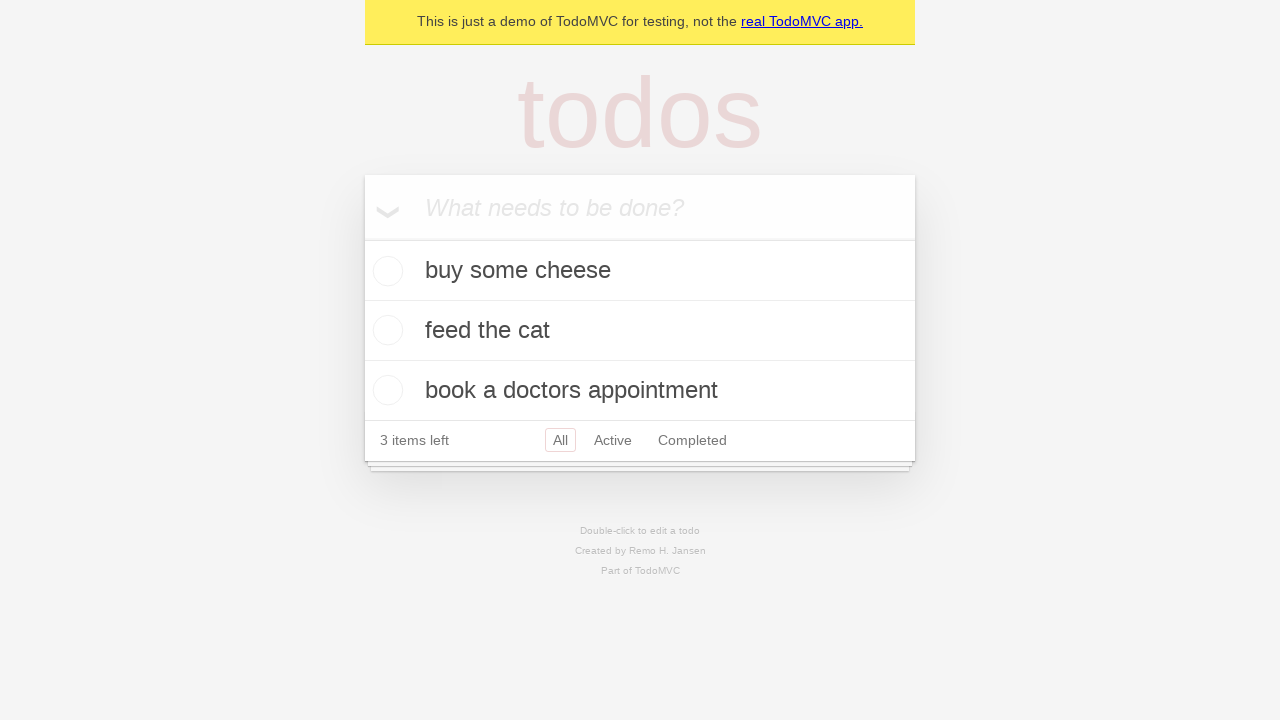

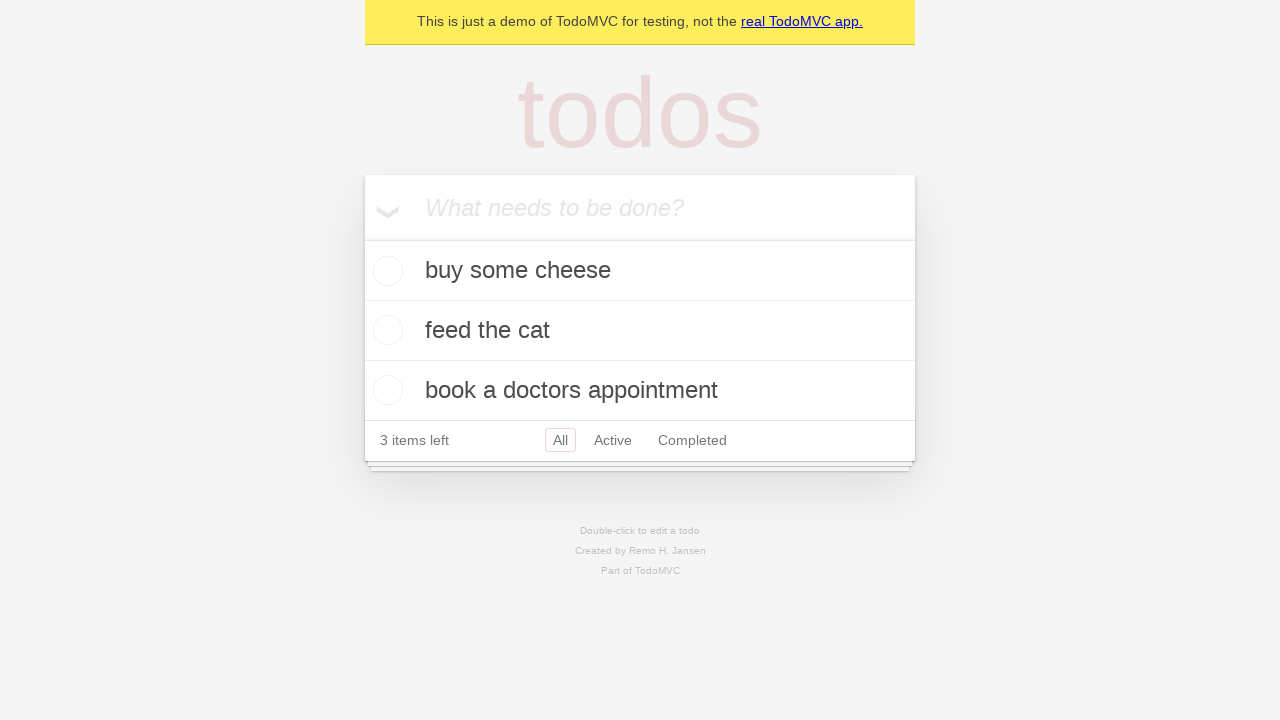